Tests the product sorting functionality on a men's clothing page by selecting "Name(A - Z)" from the sort dropdown and verifying that products are displayed in alphabetical order.

Starting URL: https://adoring-pasteur-3ae17d.netlify.app/mens.html

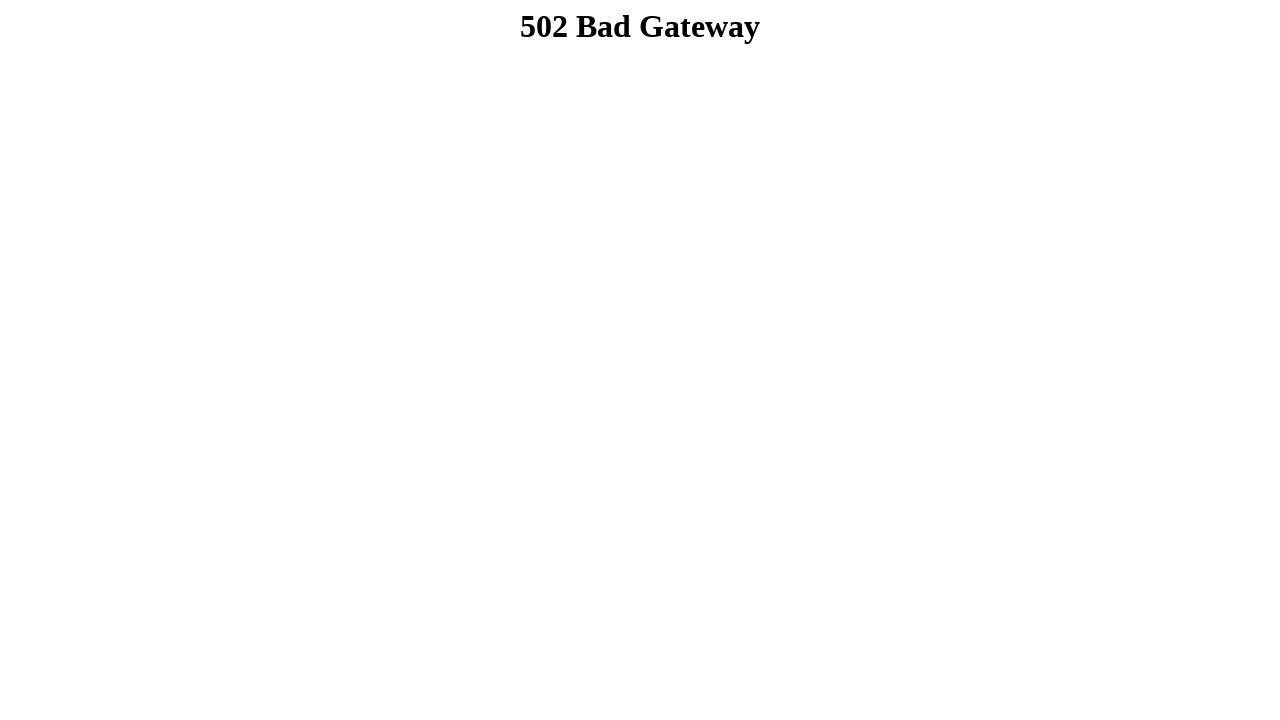

Navigated to men's clothing page
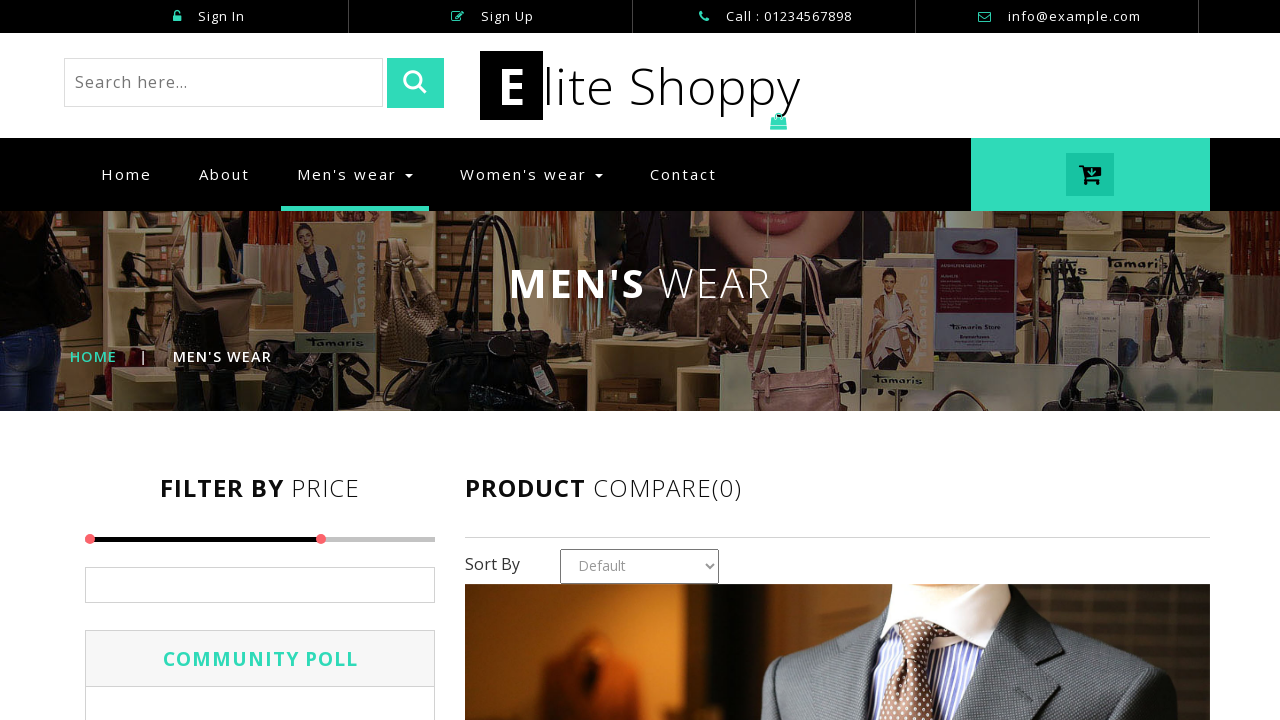

Selected 'Name(A - Z)' from sort dropdown on #country1
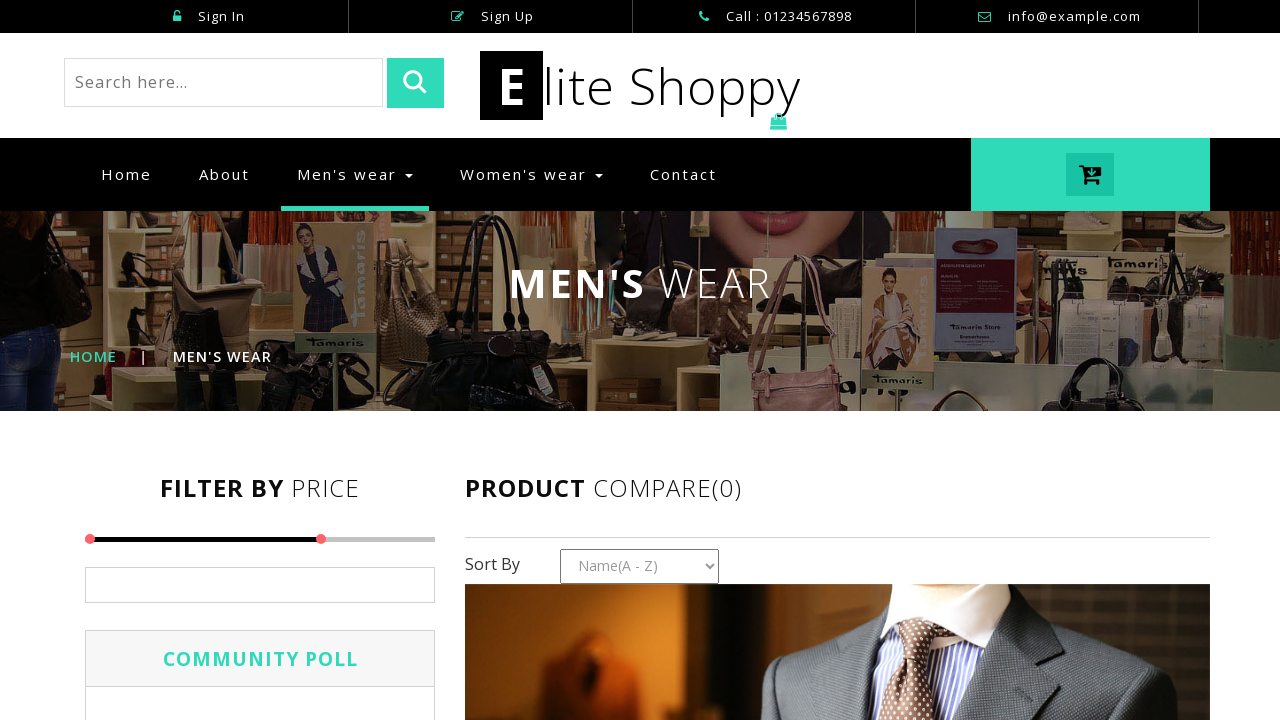

Products loaded after sorting
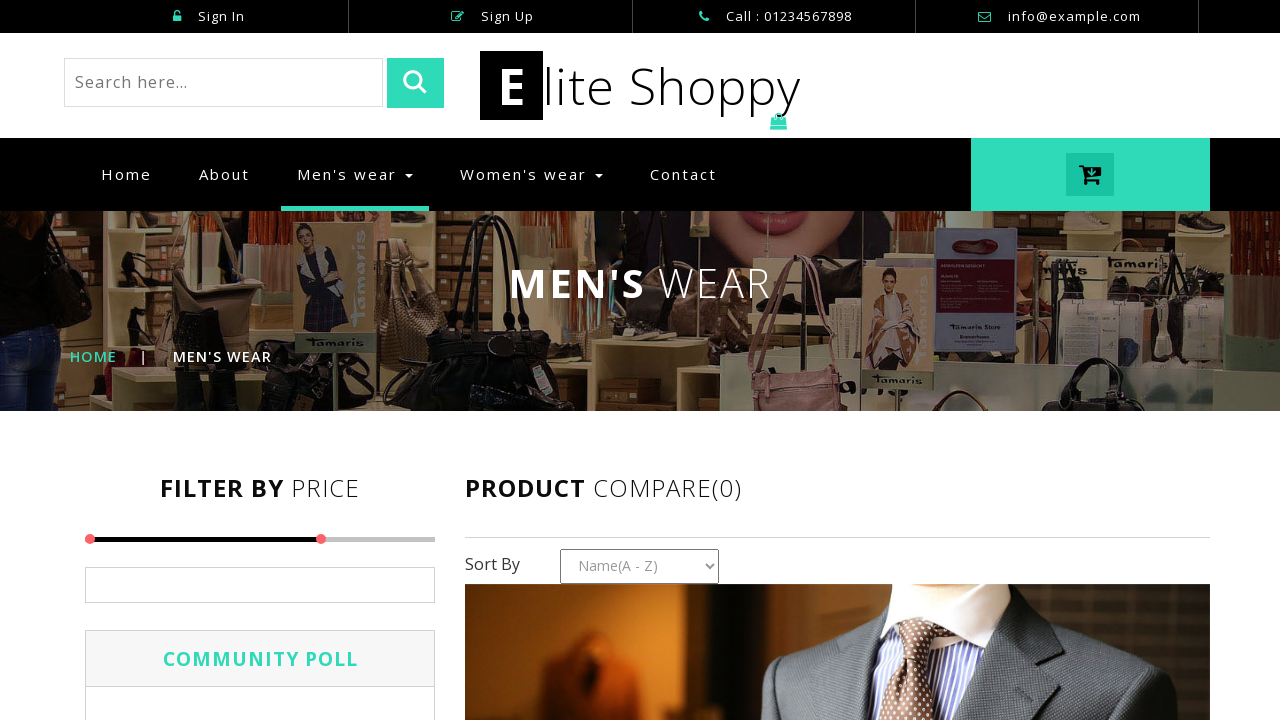

Retrieved all product items from page
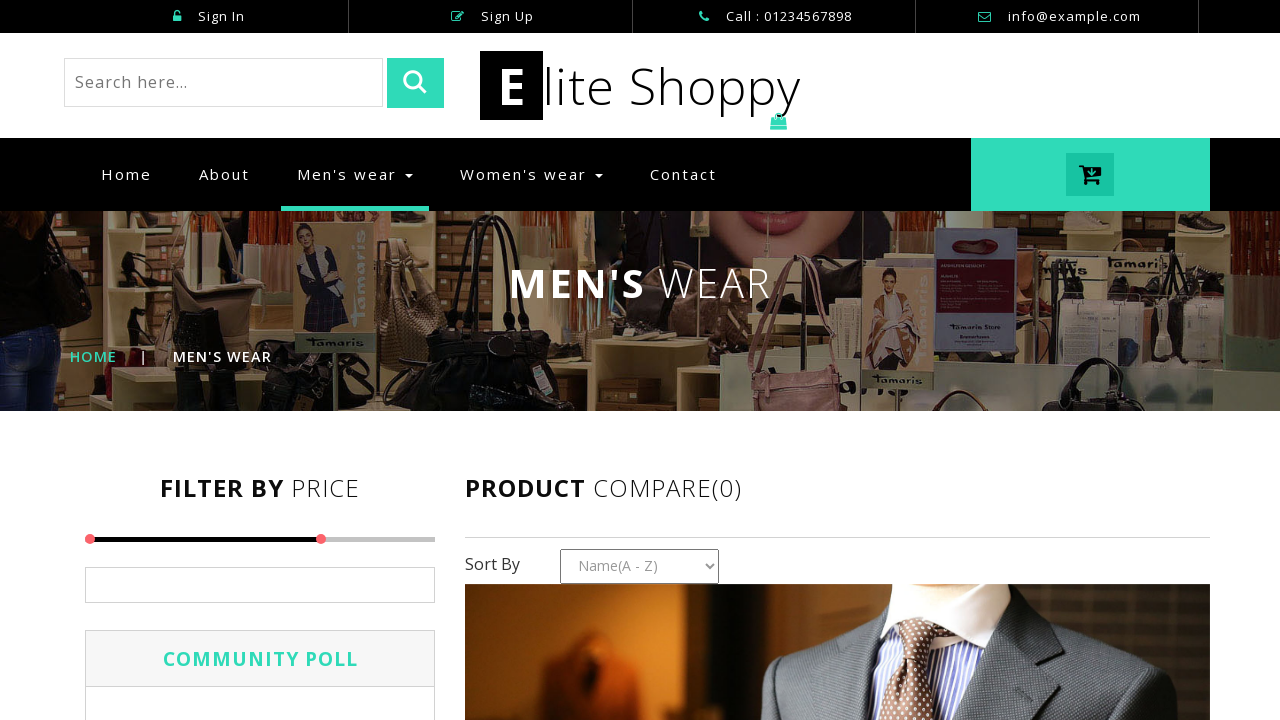

Verified that products are displayed on page
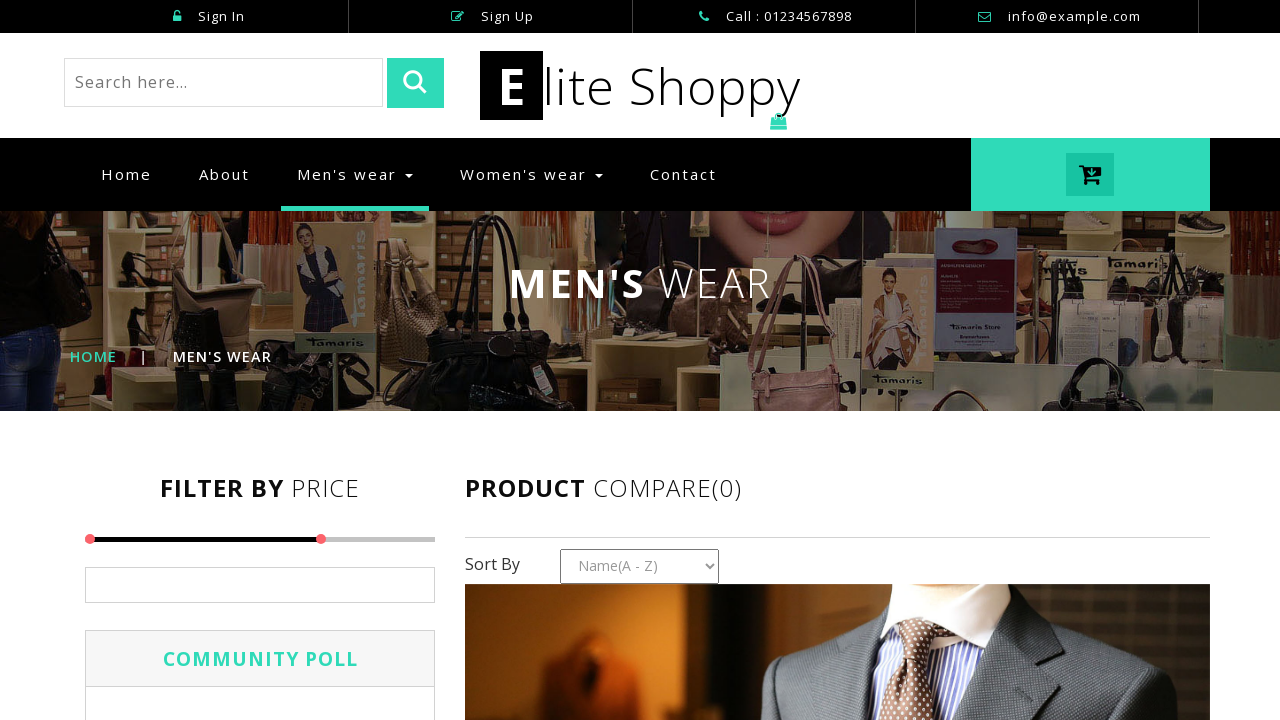

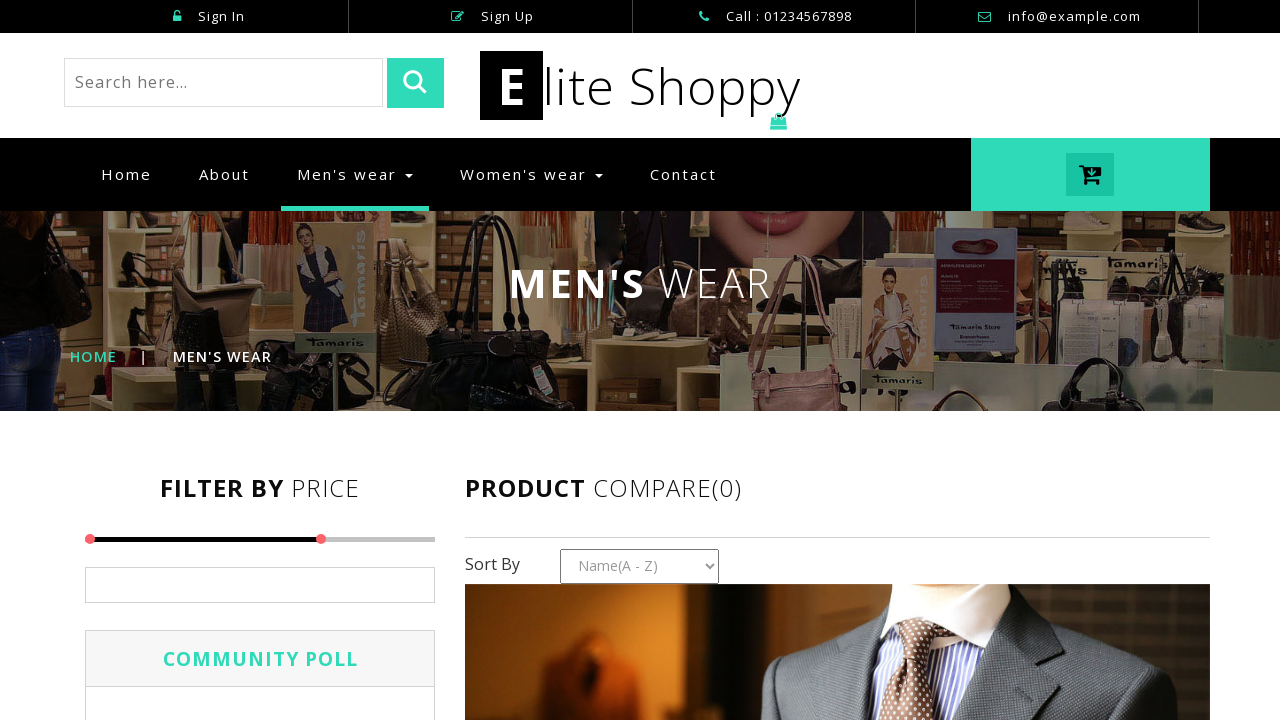